Tests various input field interactions on a practice page including typing text, appending text, clearing fields, and checking field states (disabled/readonly)

Starting URL: https://letcode.in/edit

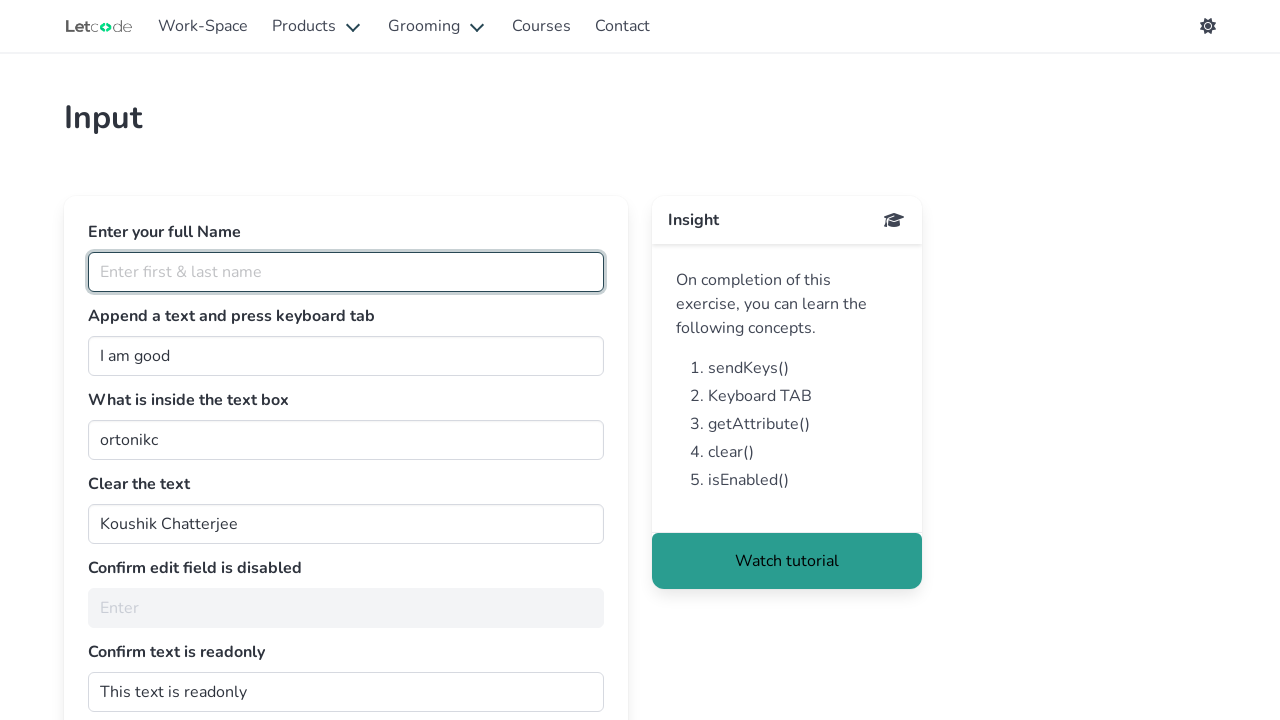

Navigated to practice page at https://letcode.in/edit
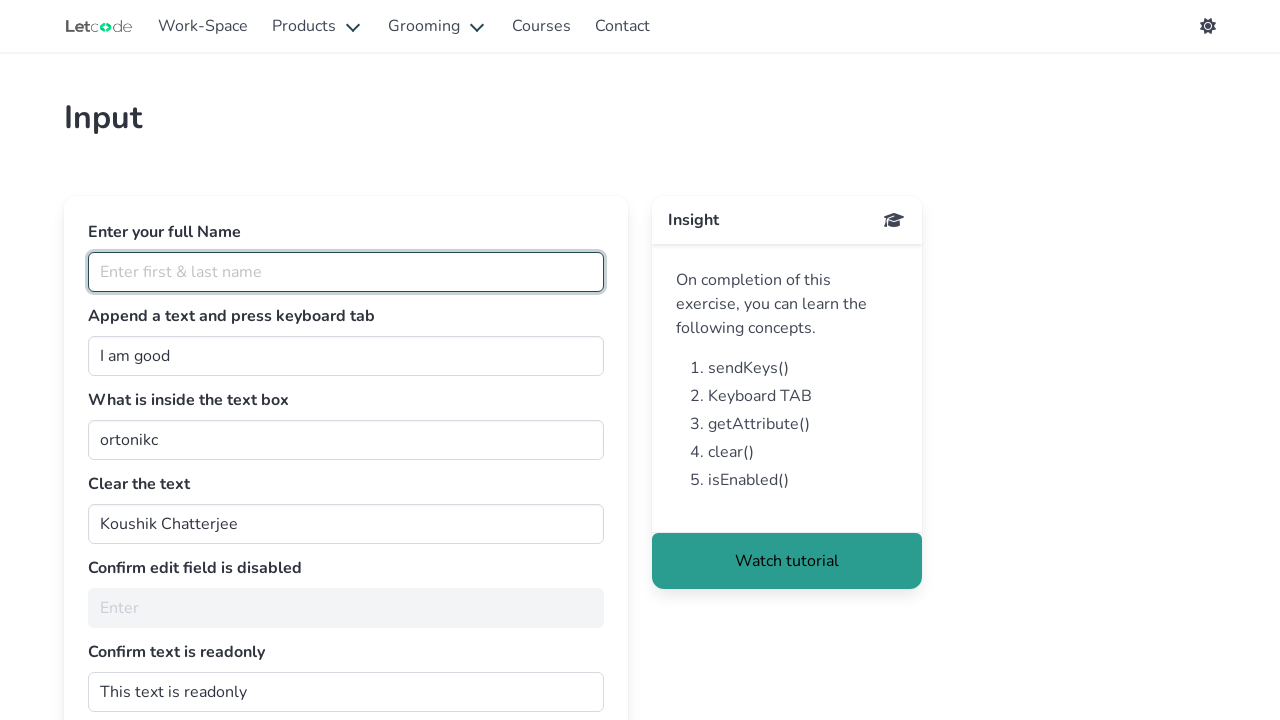

Filled fullName field with 'Esaimani Navamani' on #fullName
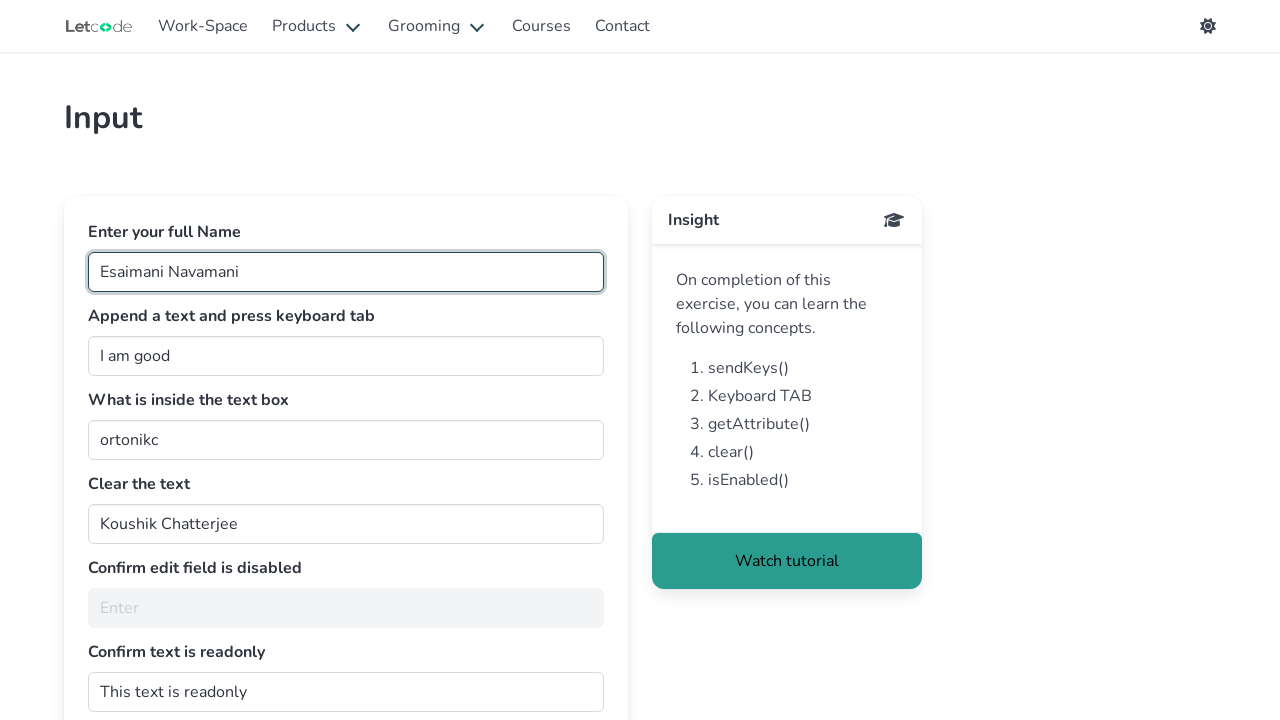

Filled join field with ' in selenium' on #join
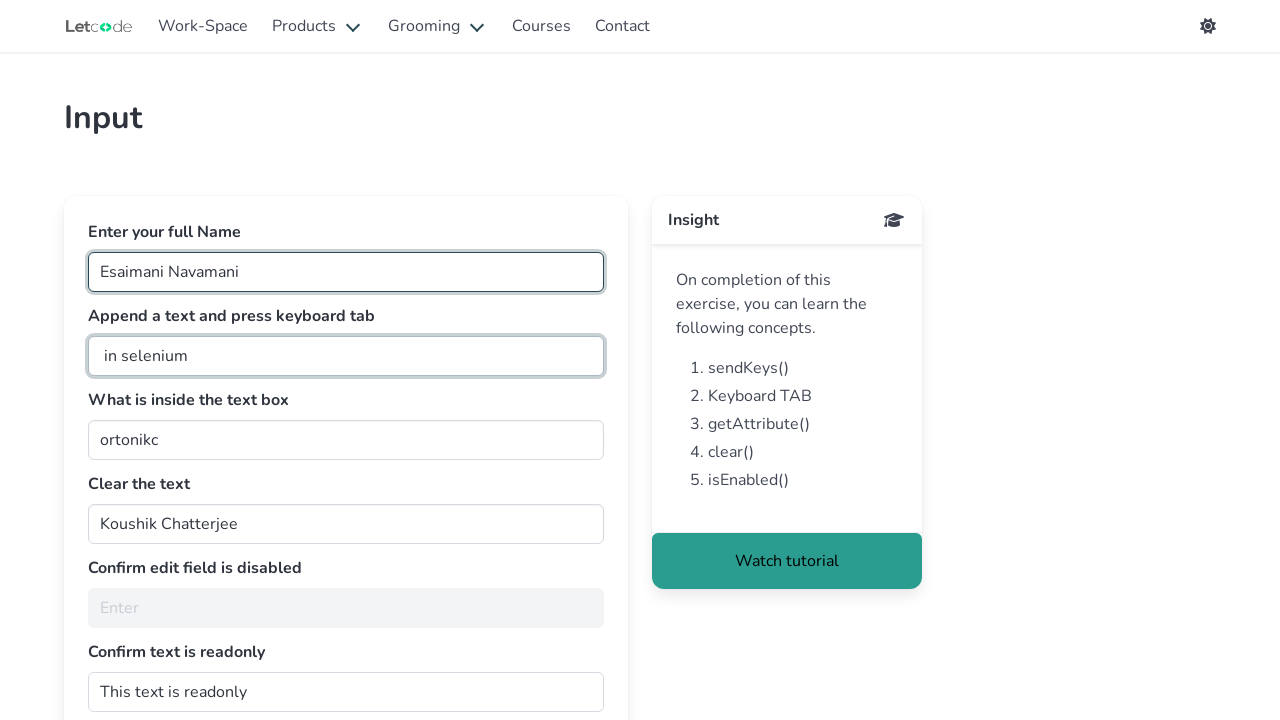

Pressed Tab key to move focus from join field on #join
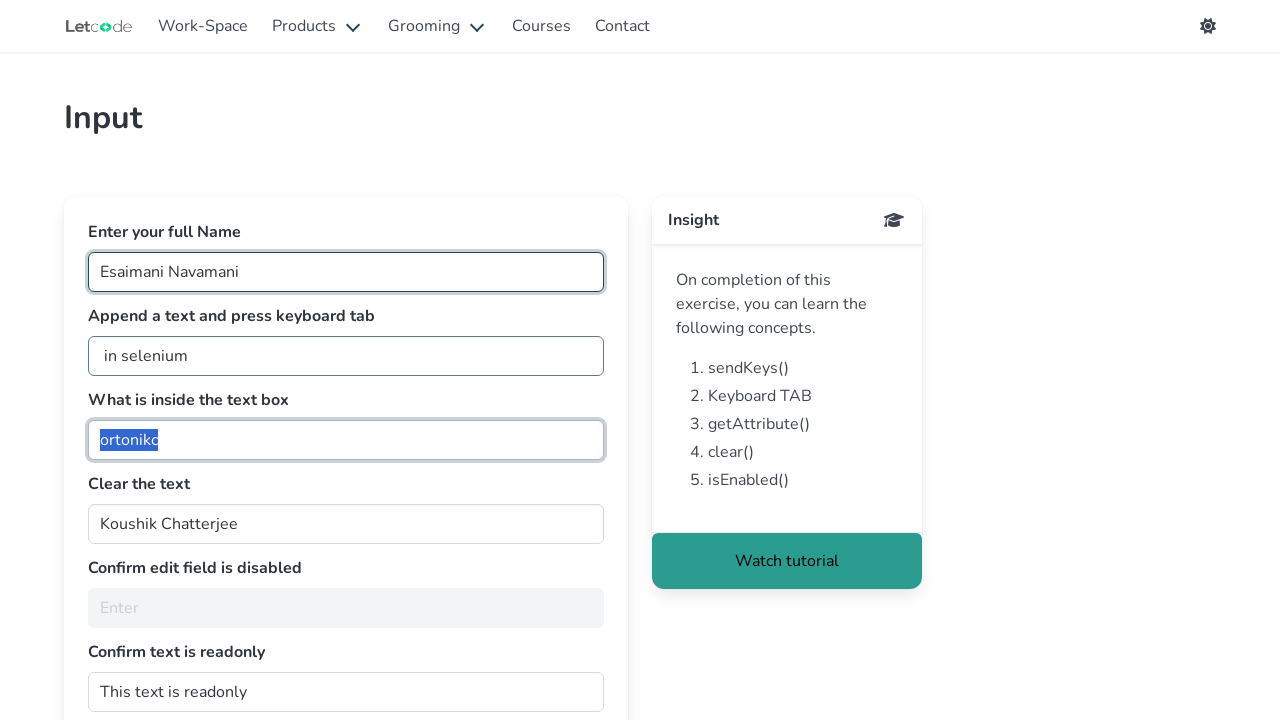

Located getMe field
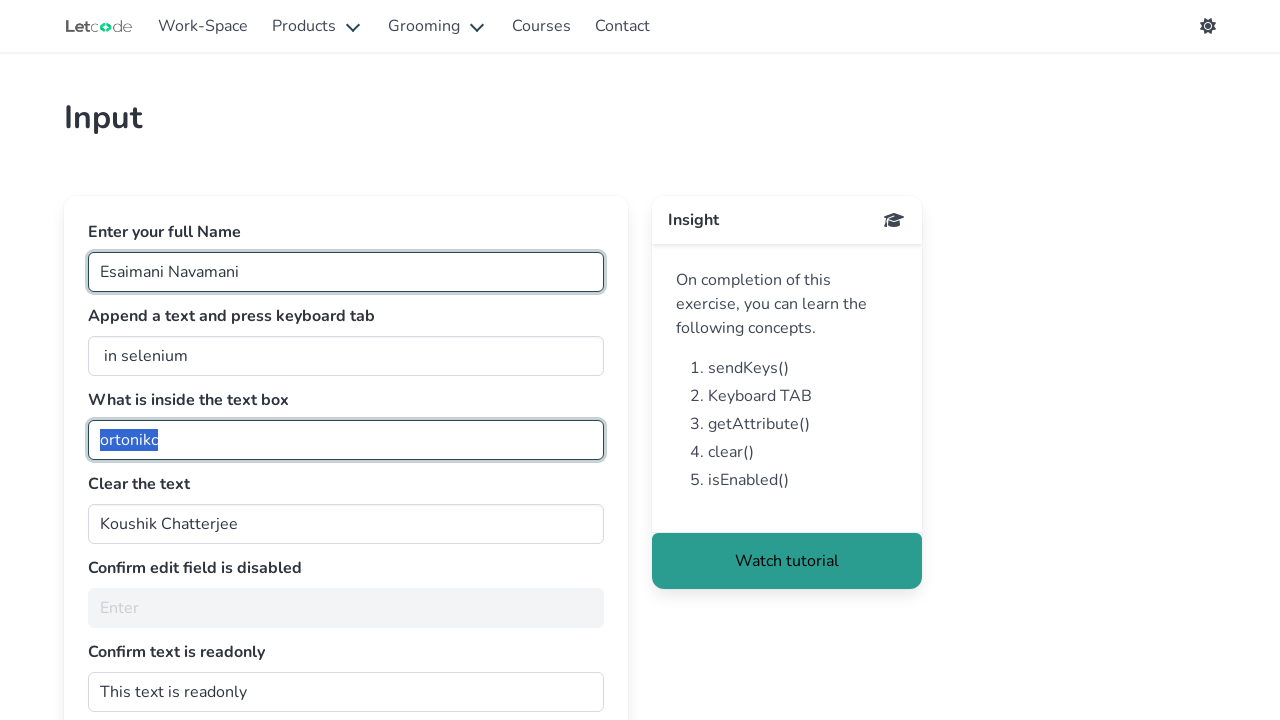

Cleared the clearMe field on #clearMe
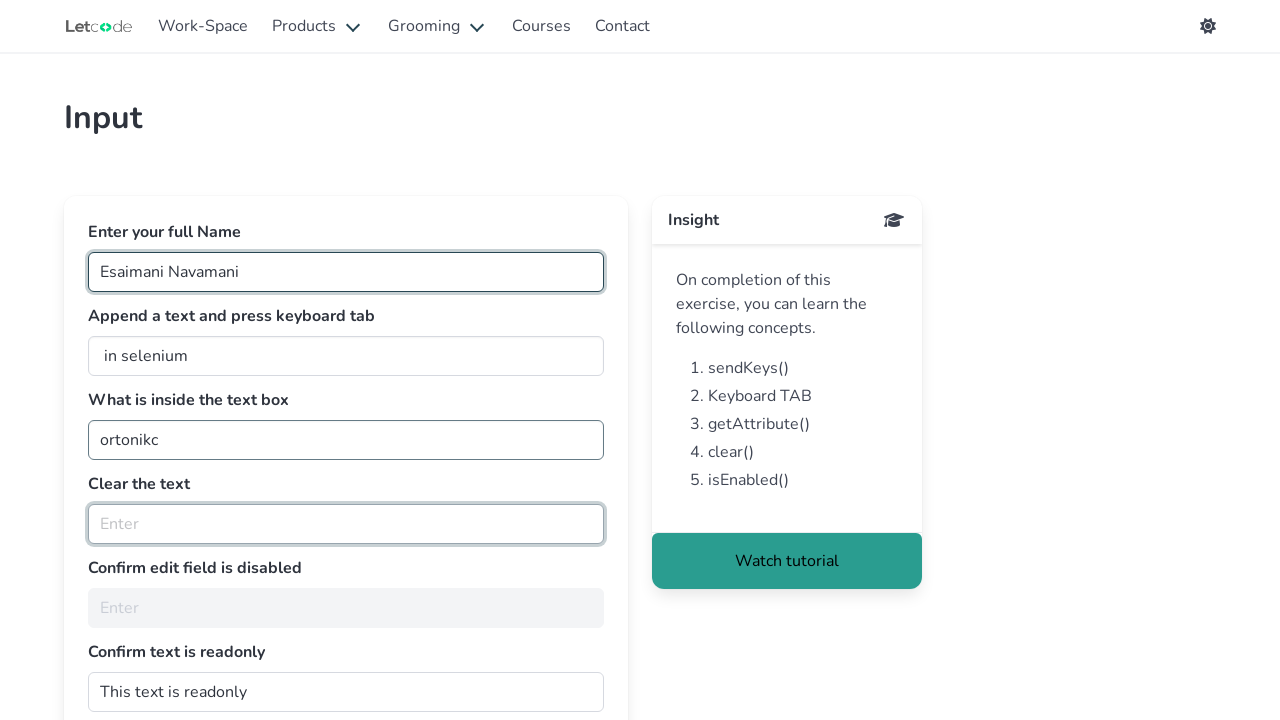

Verified noEdit disabled field exists
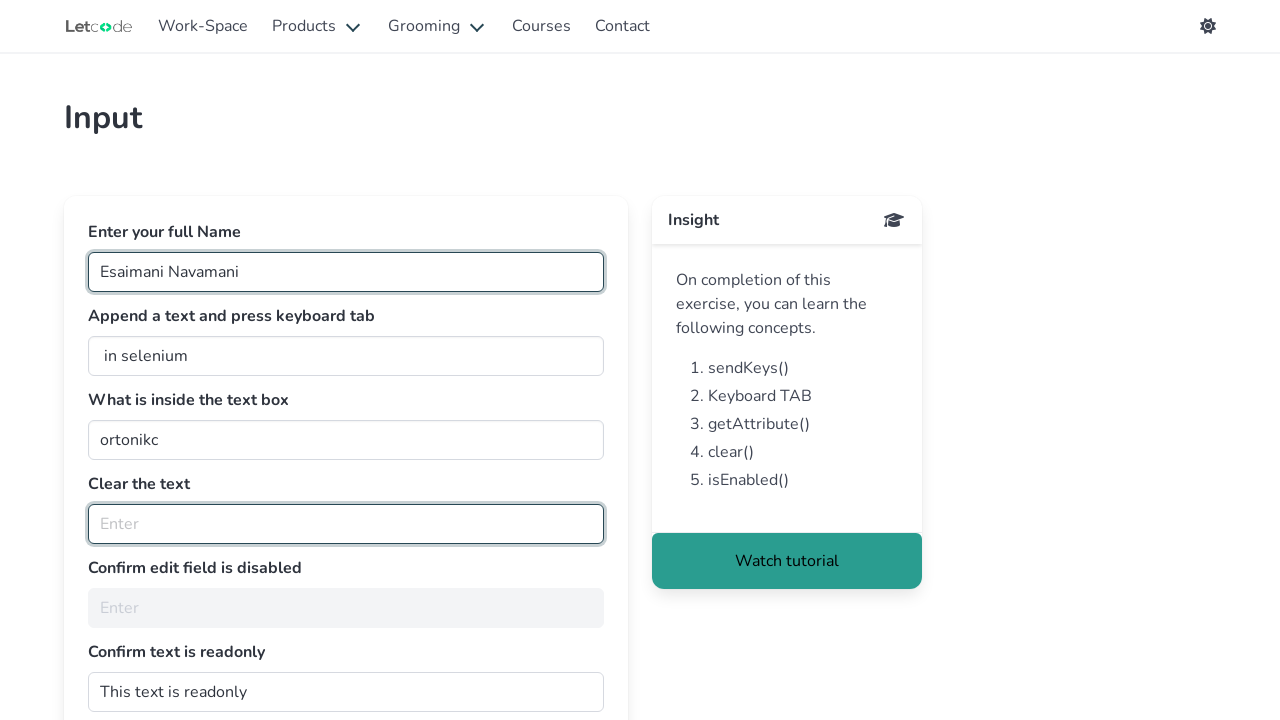

Verified dontwrite readonly field exists
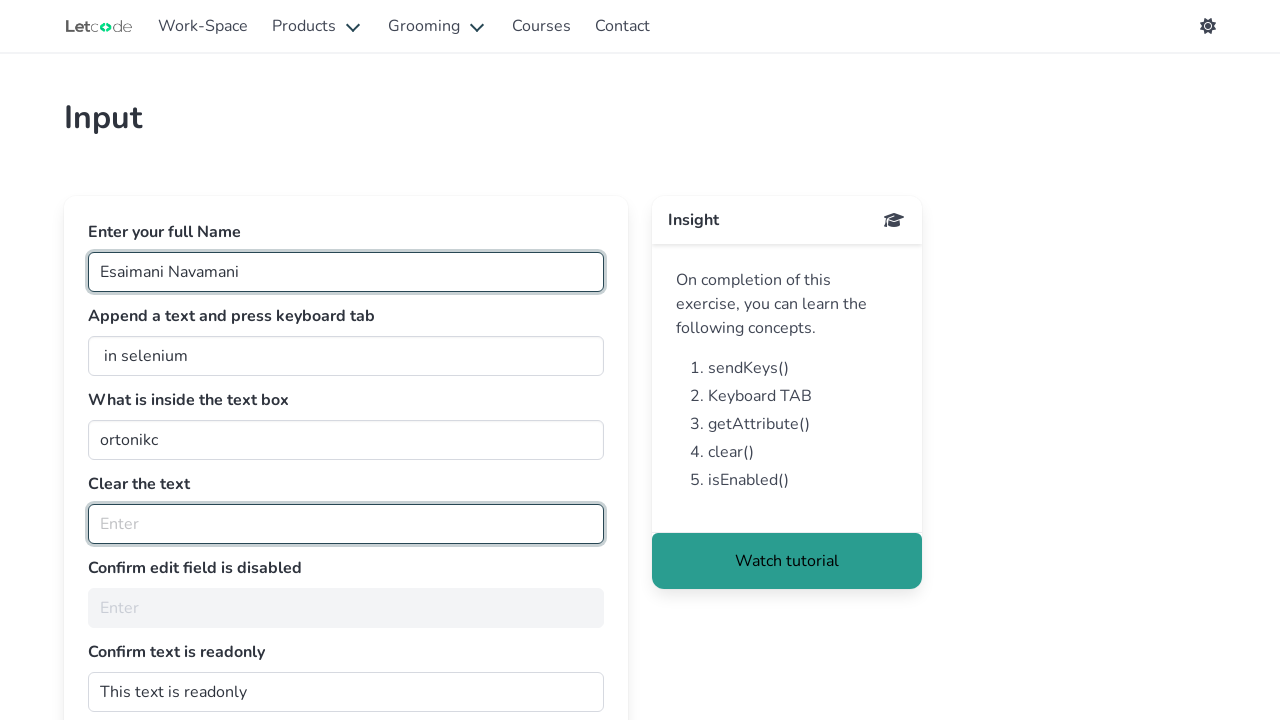

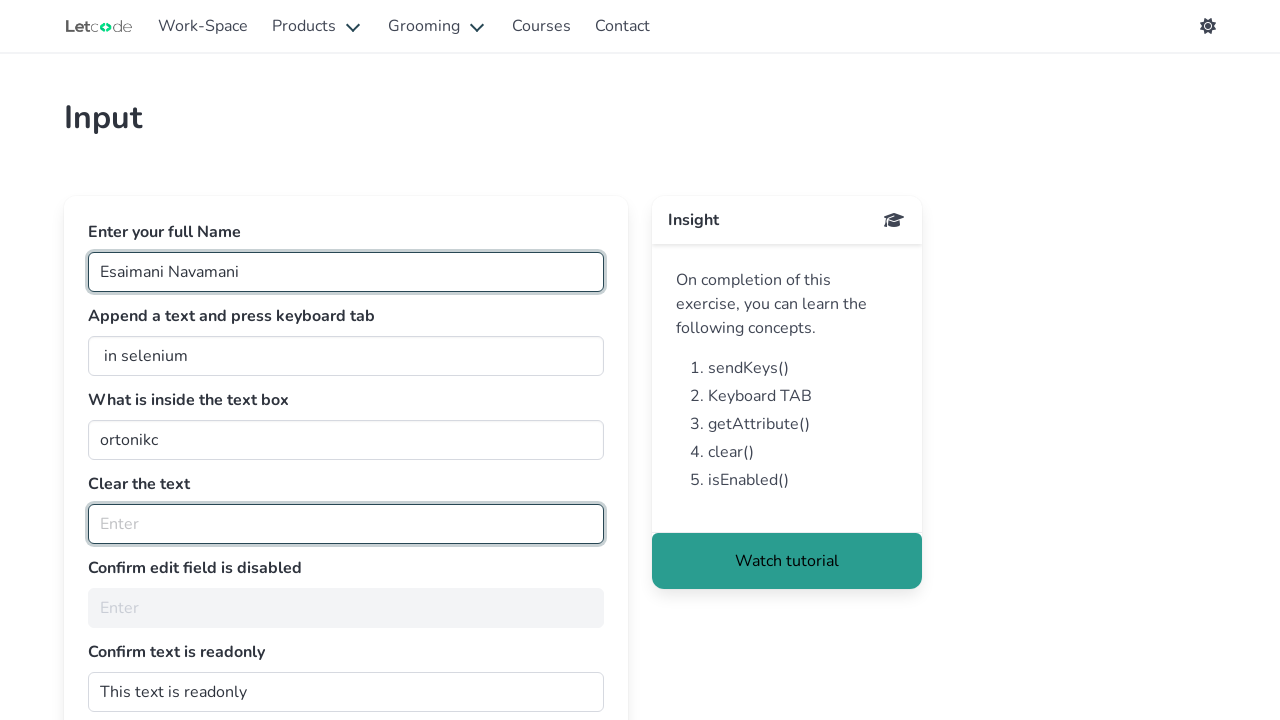